Navigates to the Sina news portal homepage and waits for the page to load

Starting URL: http://www.sina.com.cn

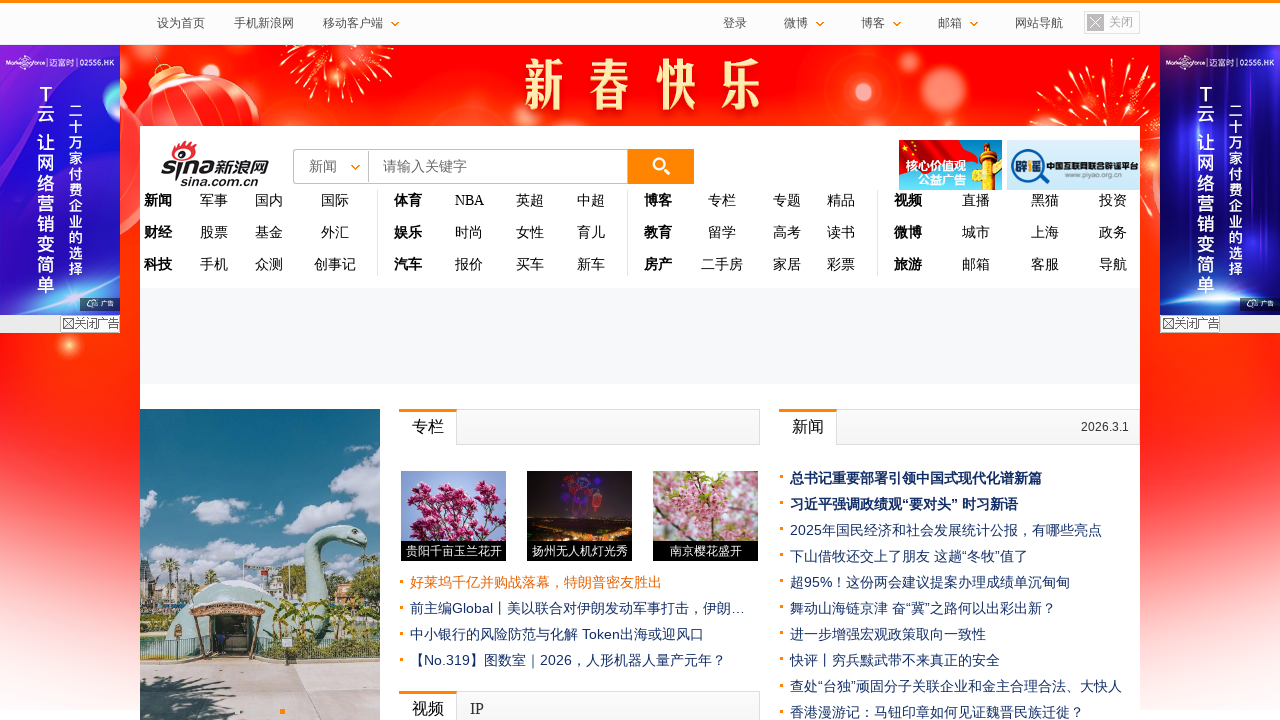

Waited for page DOM to be fully loaded
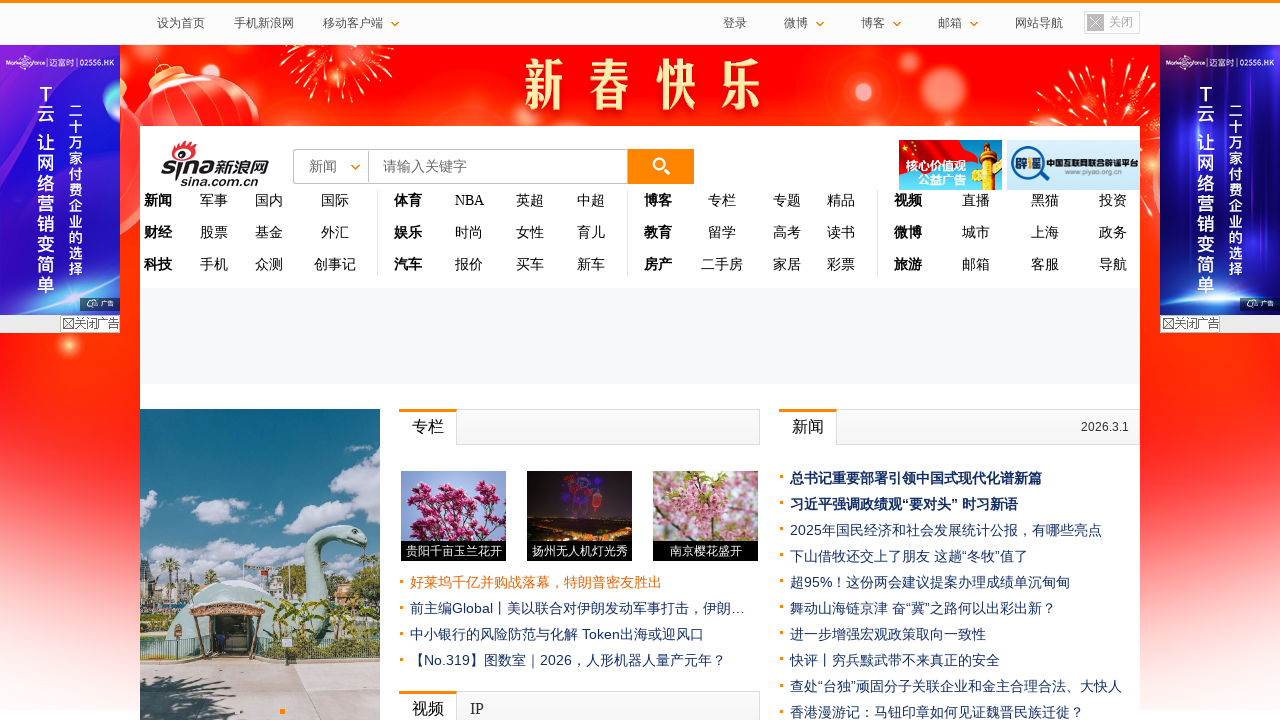

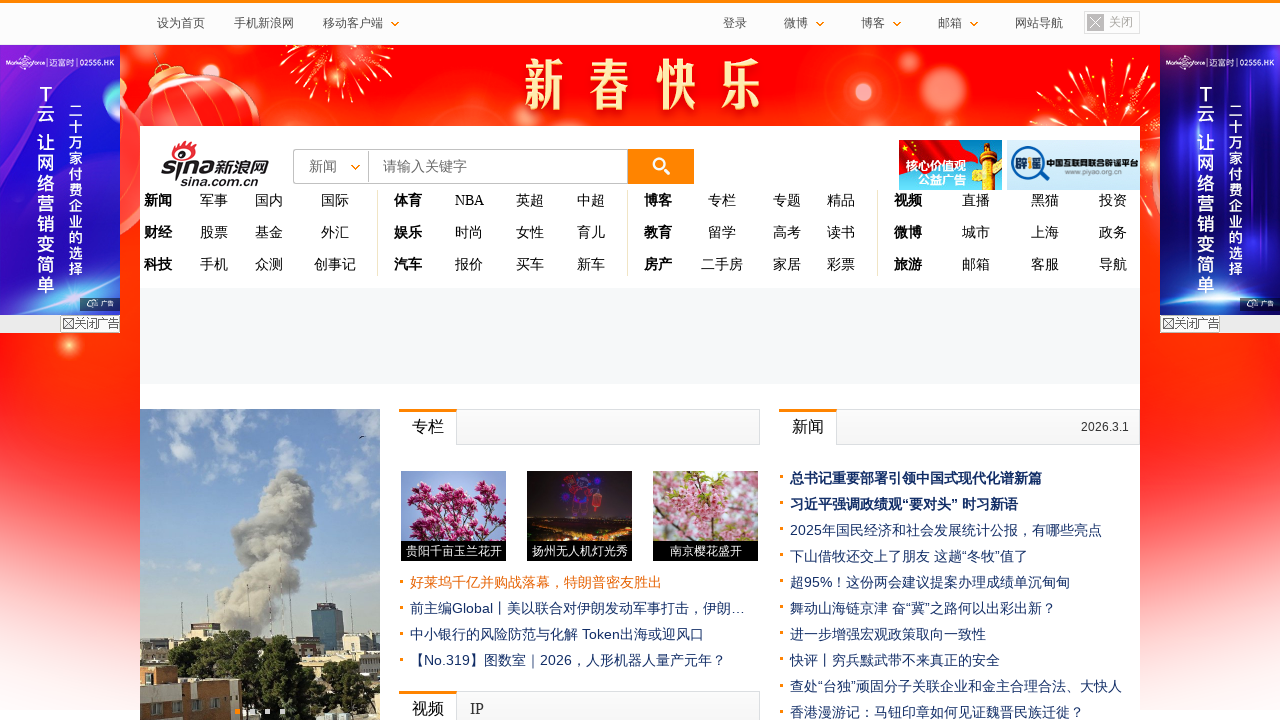